Tests various mouse interactions including checkbox selection, hover actions, context menu operations, and page reload

Starting URL: https://rahulshettyacademy.com/AutomationPractice/

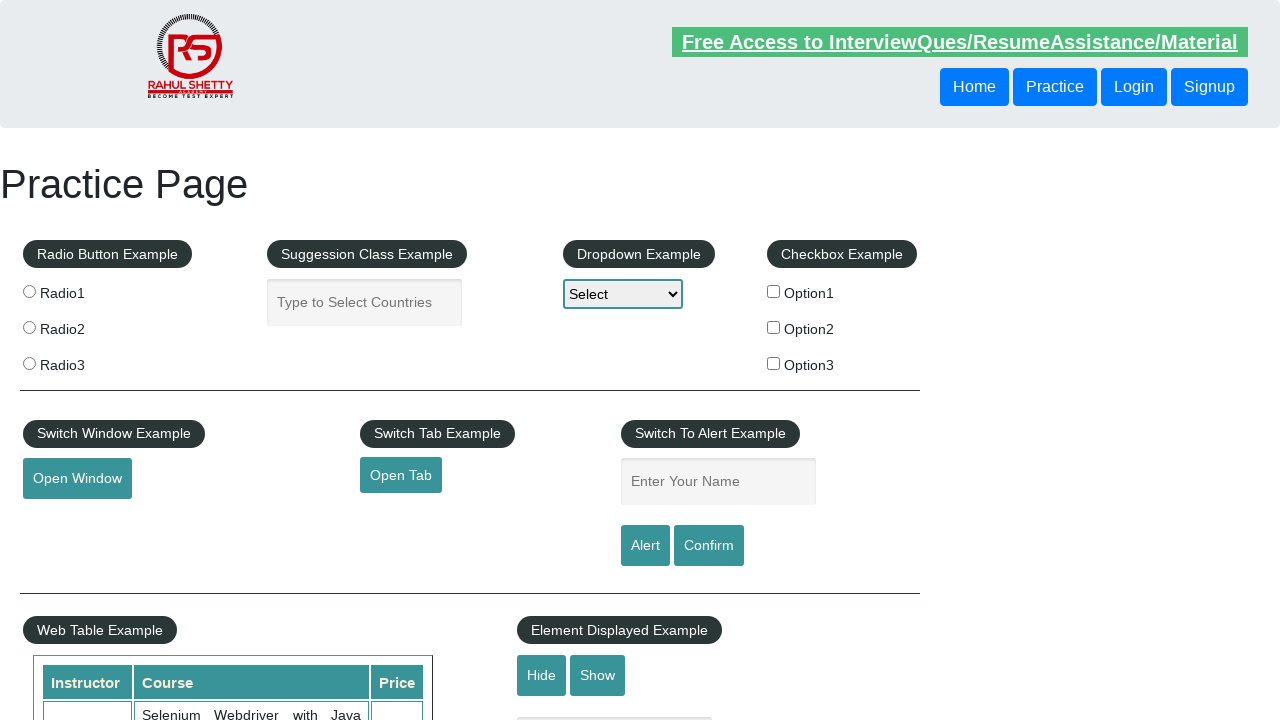

Clicked checkbox for option1 at (774, 291) on input[value='option1']
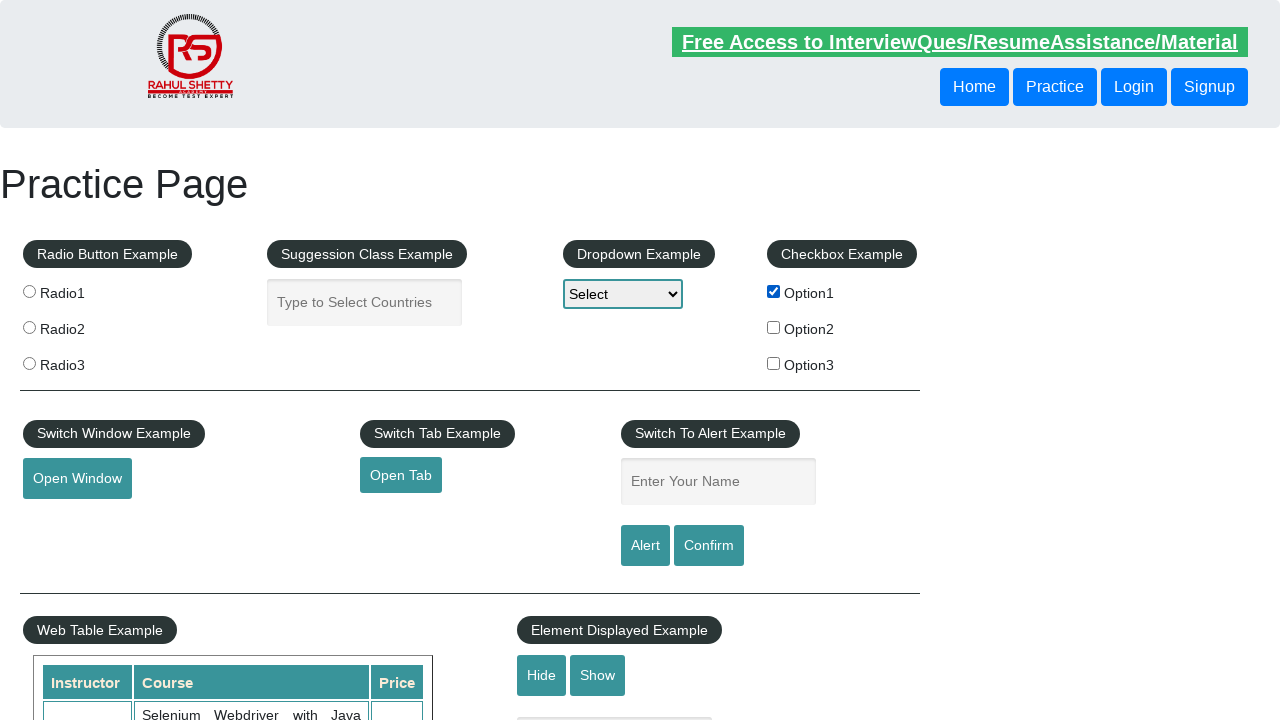

Hovered over the mouse hover element at (83, 361) on #mousehover
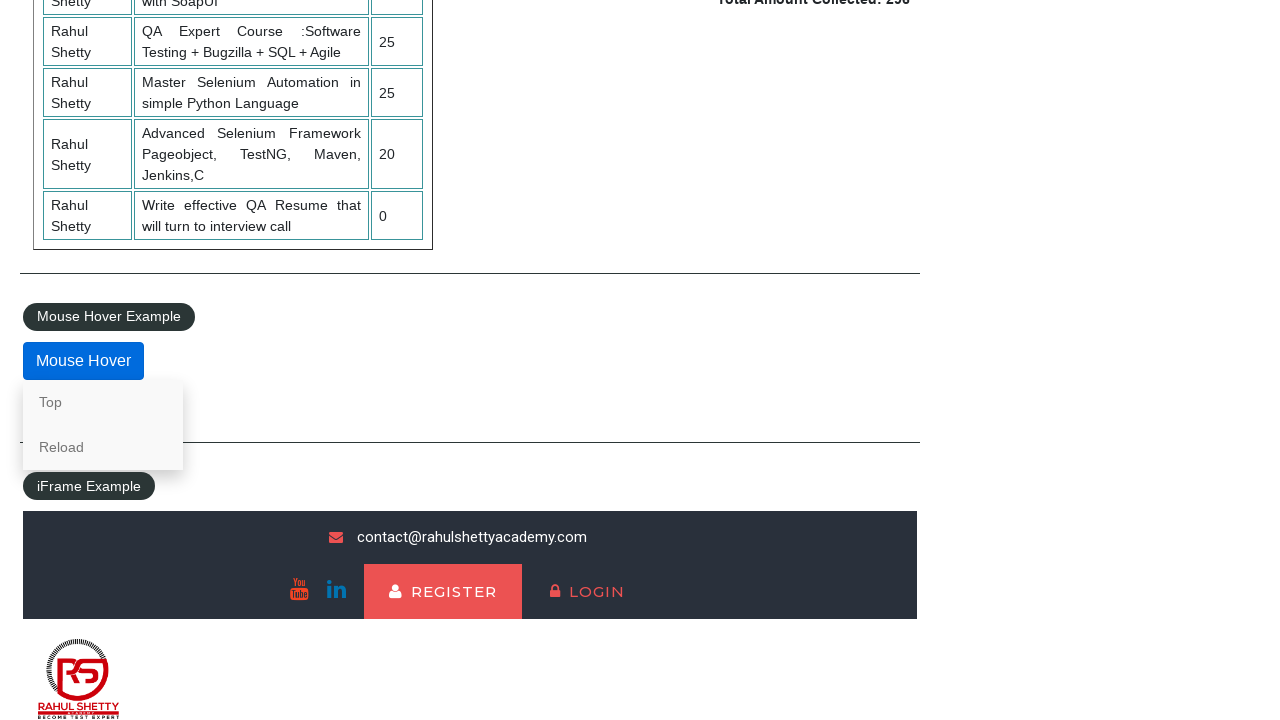

Right-clicked on the Top link at (103, 402) on text=Top
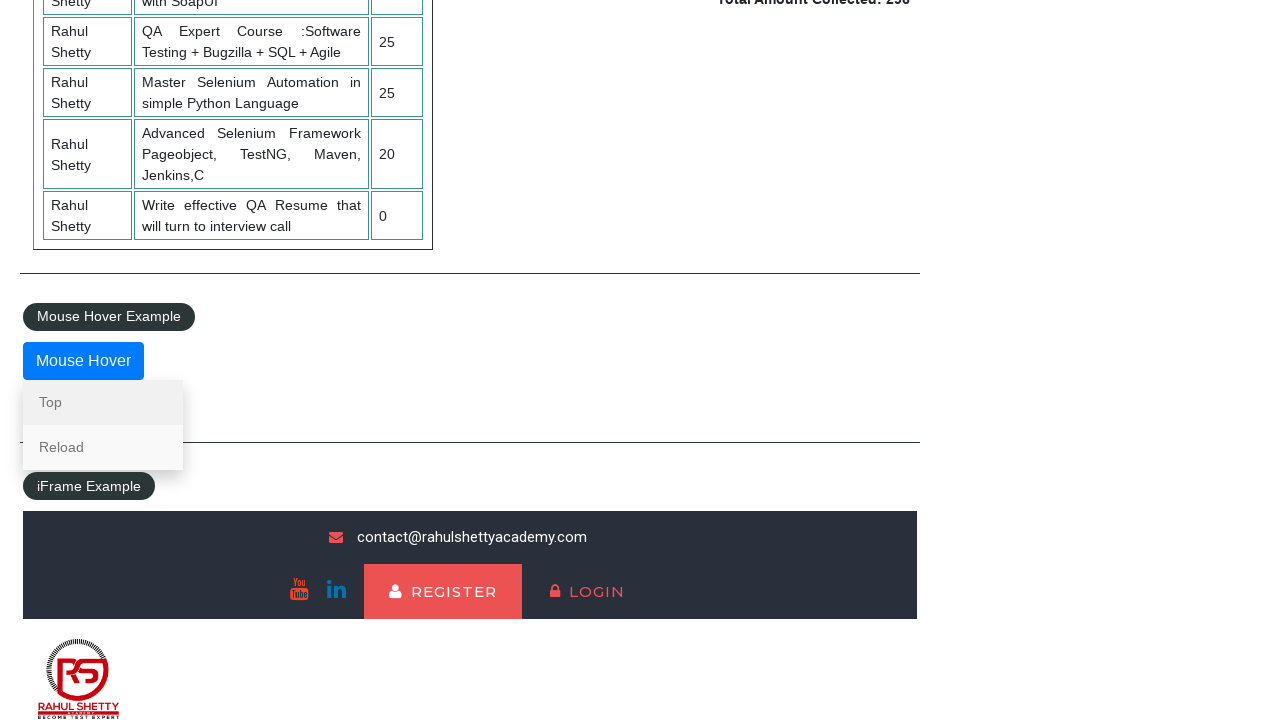

Hovered over the Reload link at (103, 447) on text=Reload
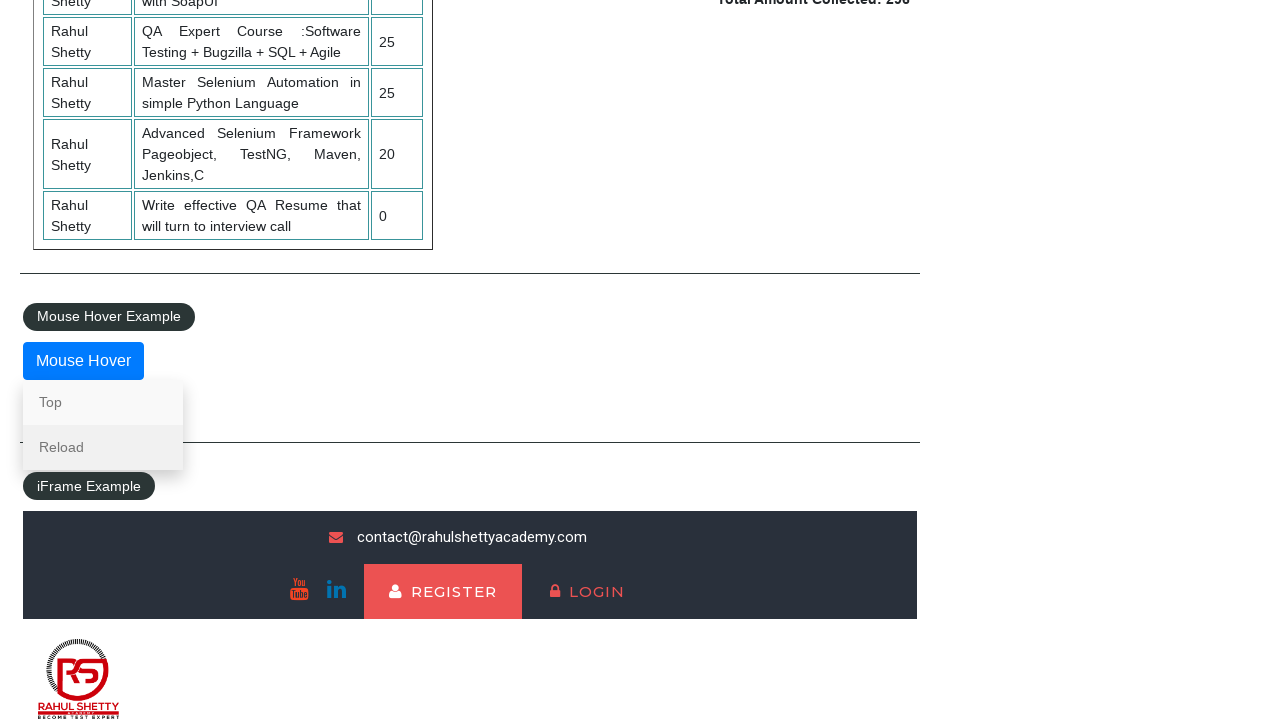

Clicked the Reload link at (103, 447) on text=Reload
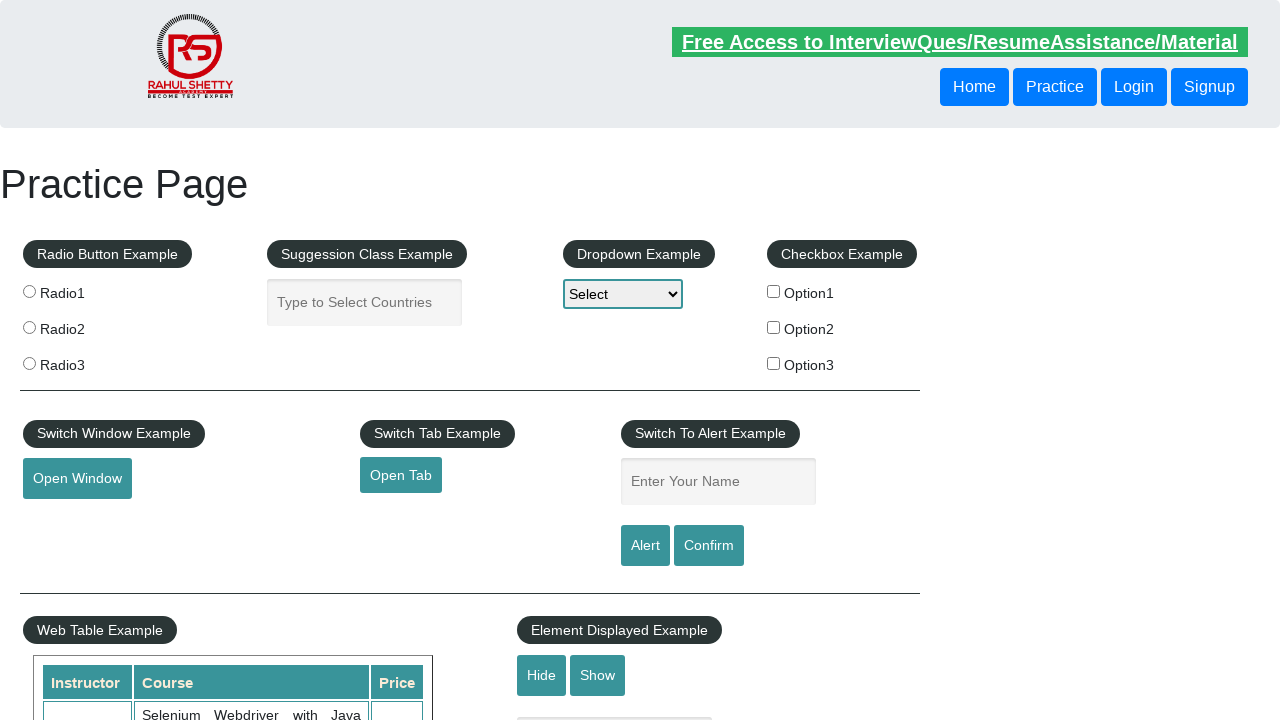

Right-clicked on checkbox option1 at (774, 291) on input[value='option1']
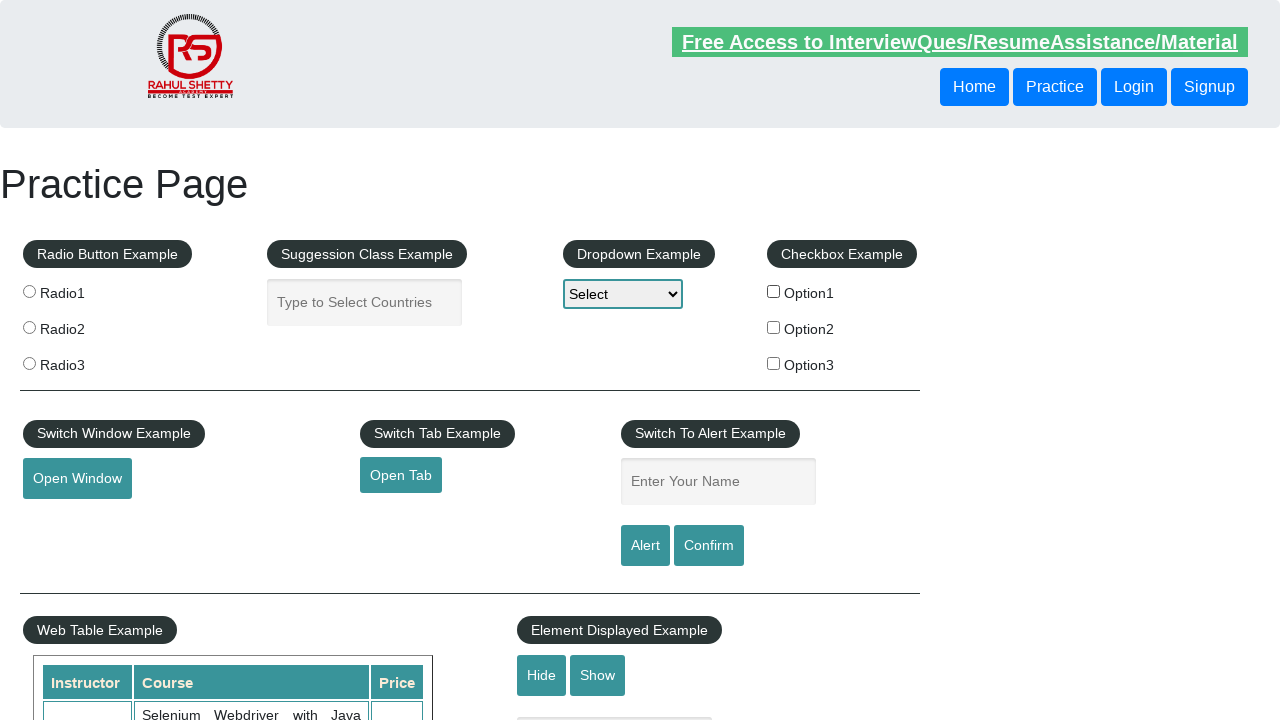

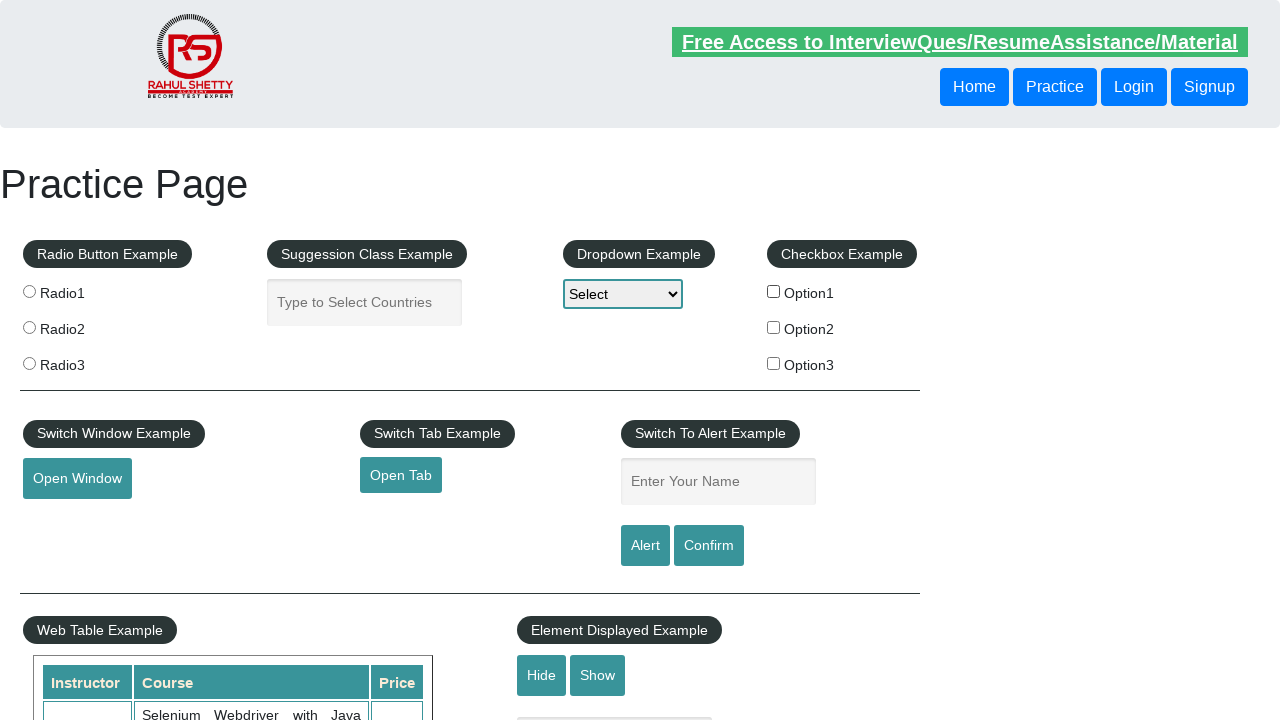